Simple test that navigates to a Ukrainian confectionery website and verifies the page loads successfully

Starting URL: https://sweetness.com.ua/

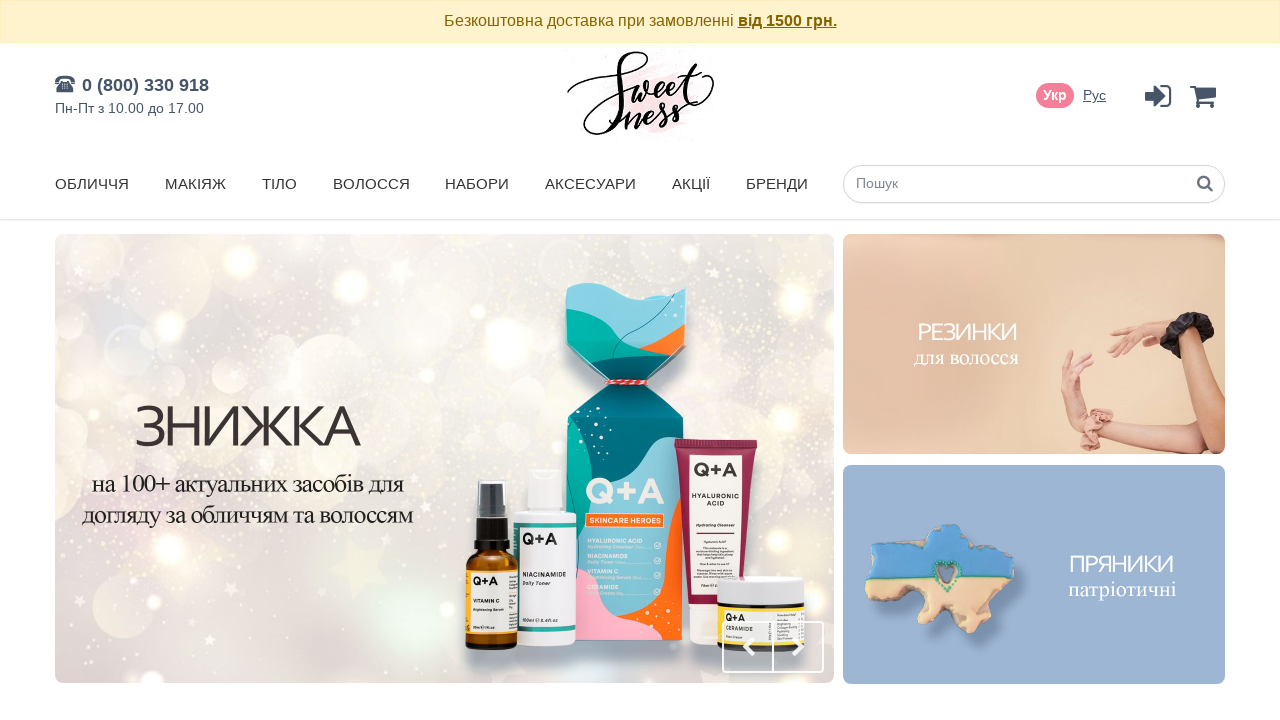

Waited for page to reach network idle state
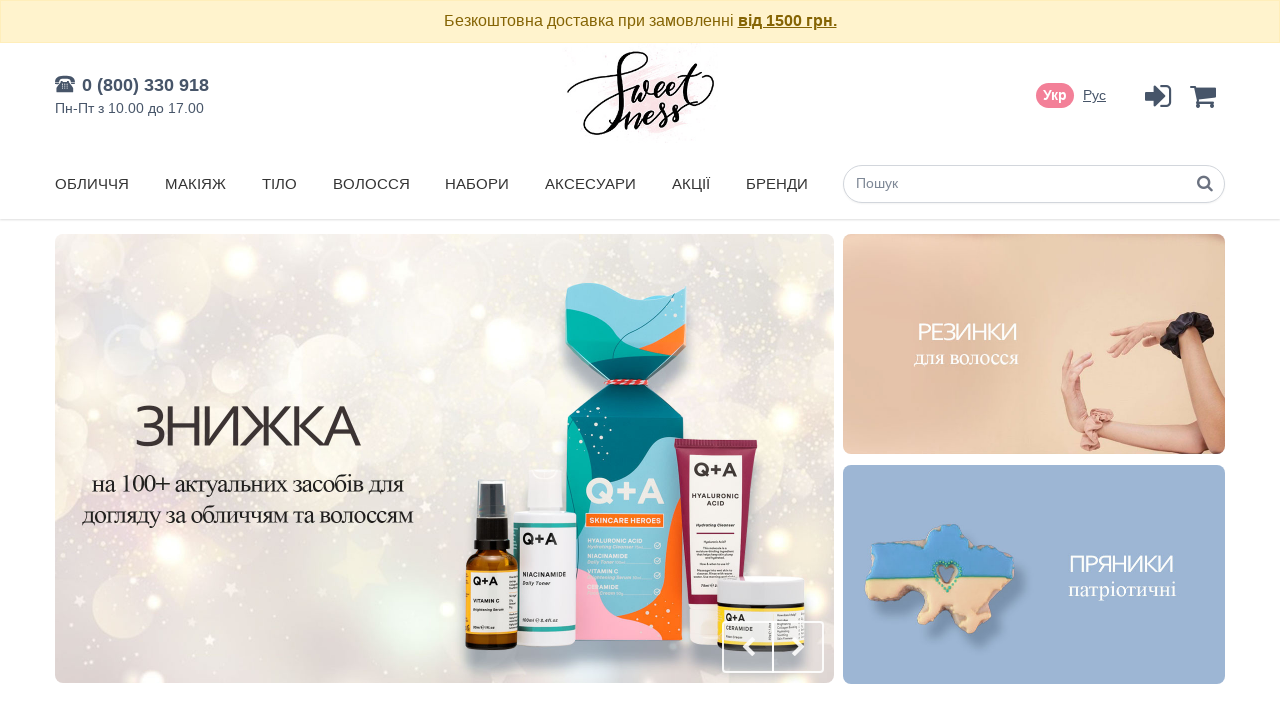

Verified body element is present on the page
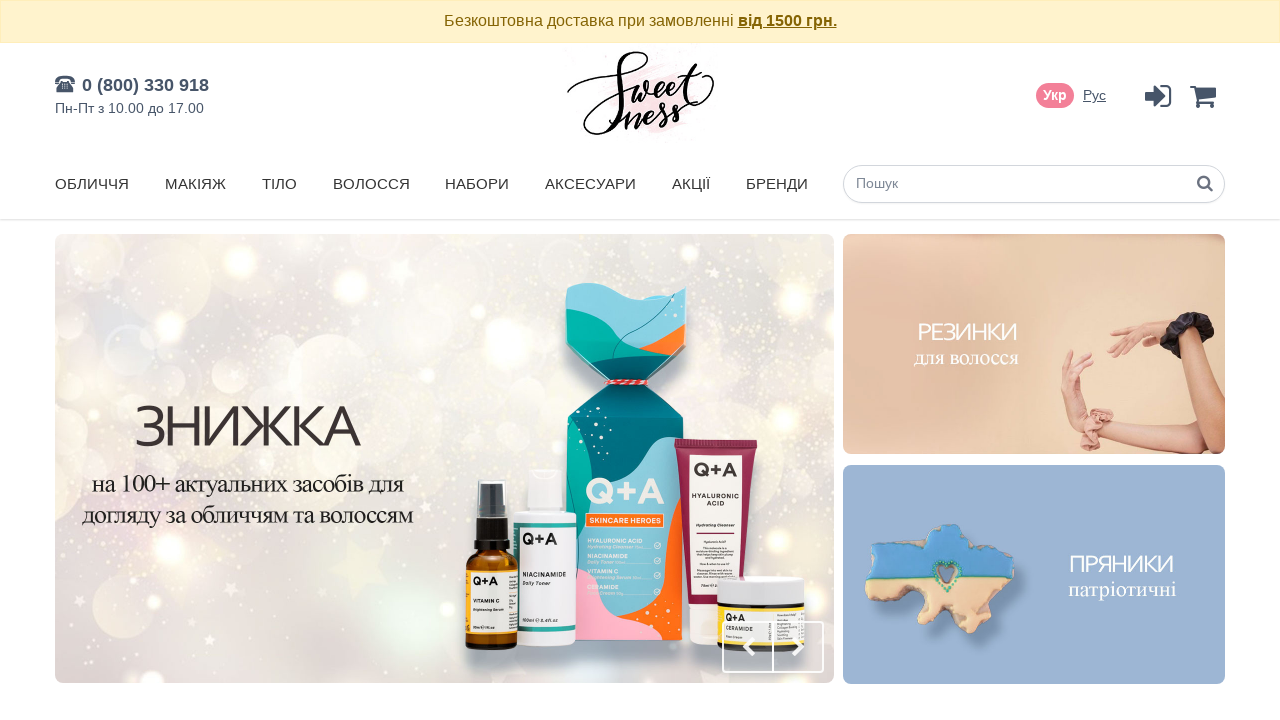

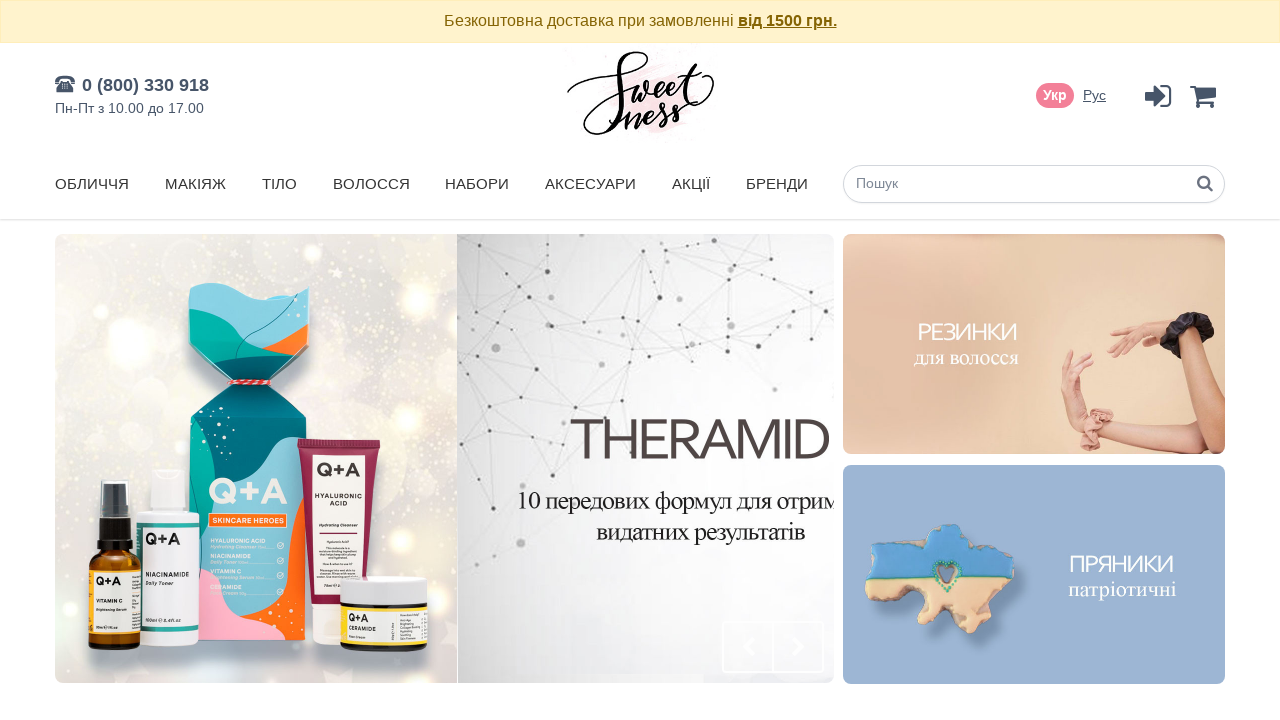